Opens Flipkart homepage and attempts to dismiss the login popup modal that appears on page load

Starting URL: https://www.flipkart.com

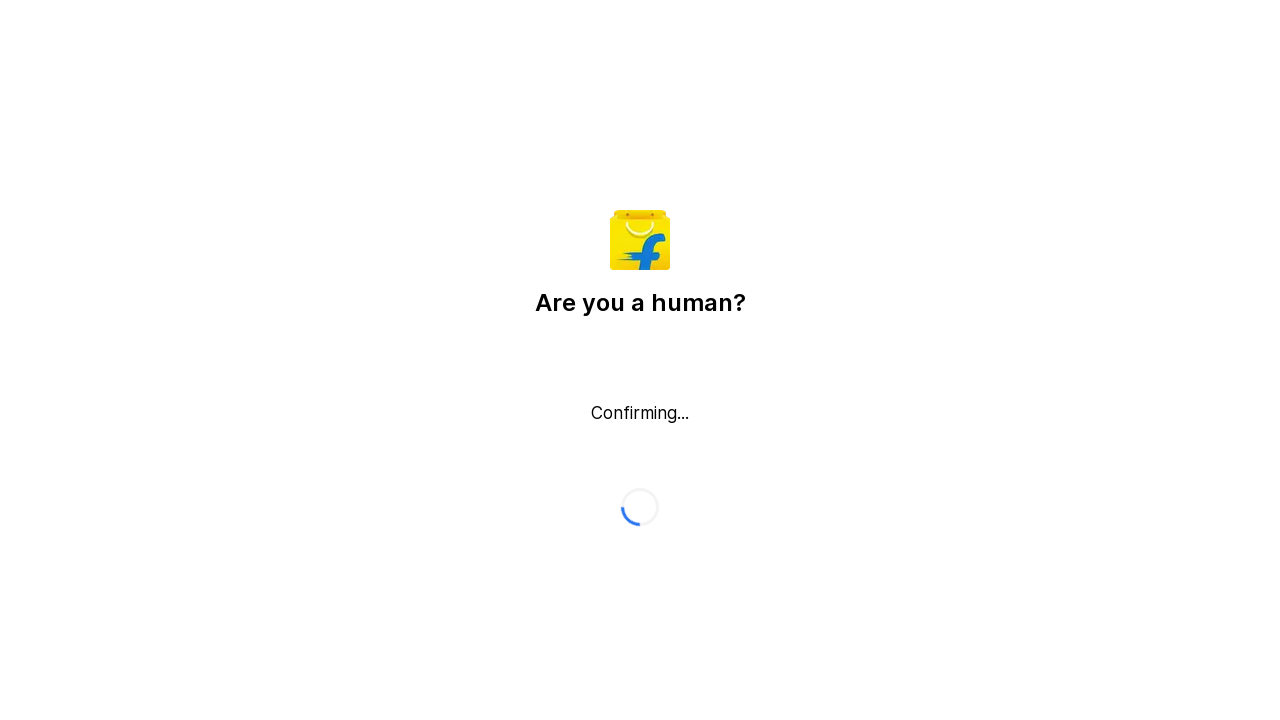

Login popup dismiss button not found or timeout occurred on button._2KpZ6l._2doB4z
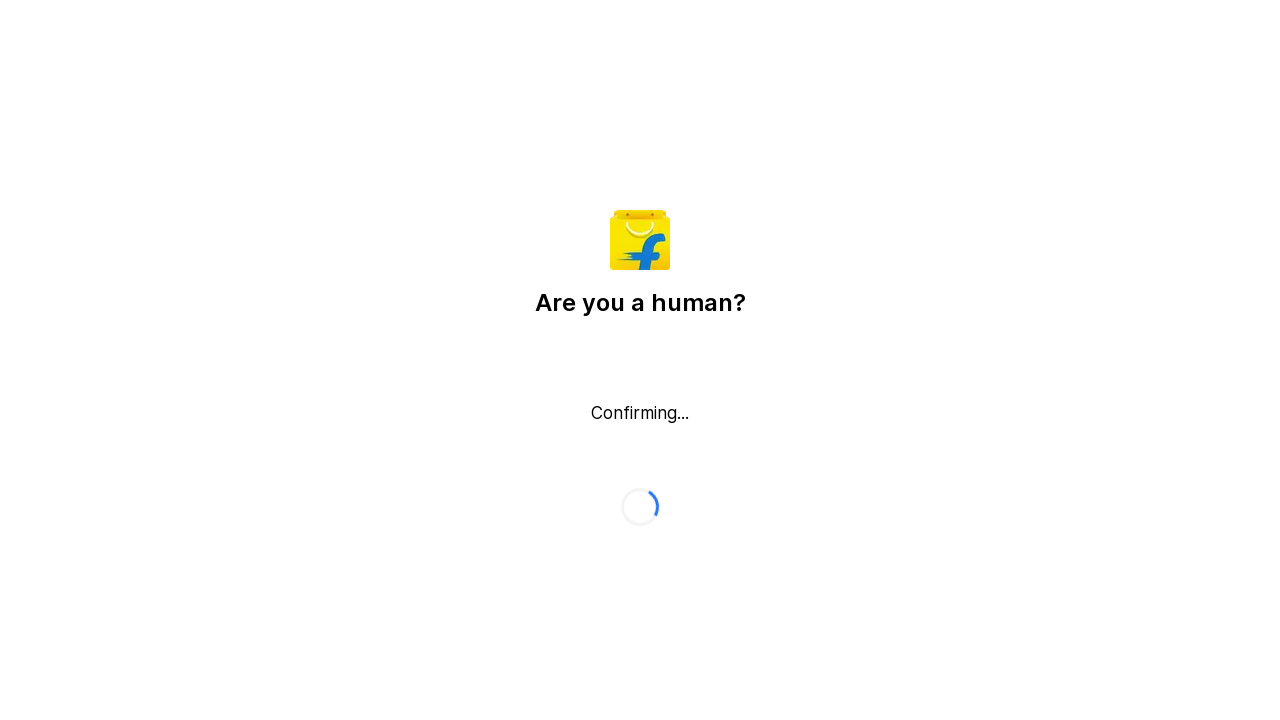

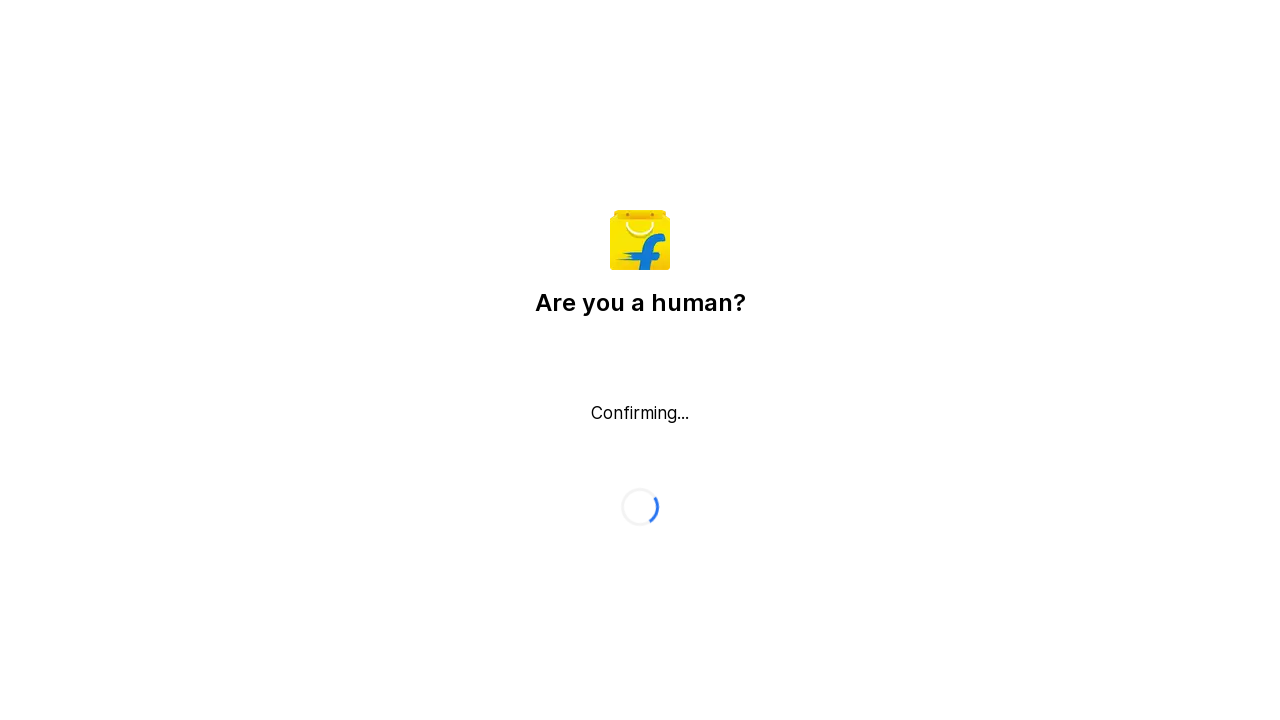